Tests right-click context menu functionality on an element within the jQuery UI resizable demo page

Starting URL: http://jqueryui.com/resizable/

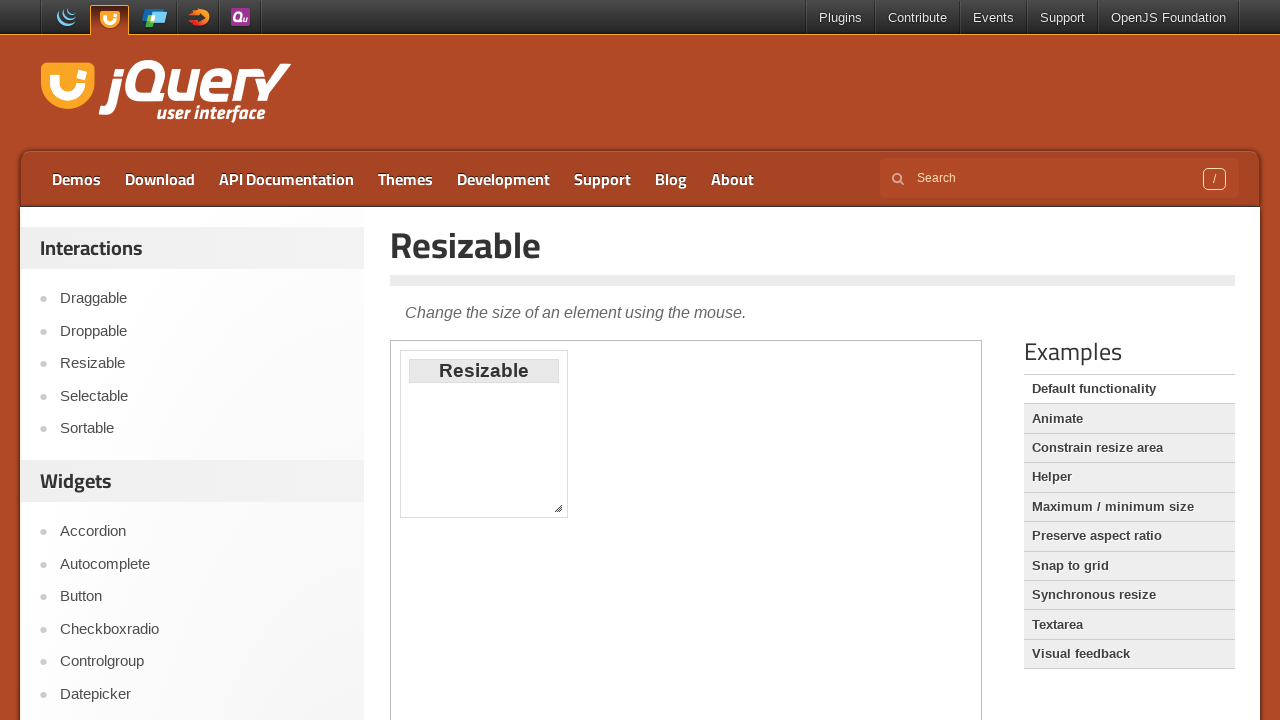

Located demo iframe element
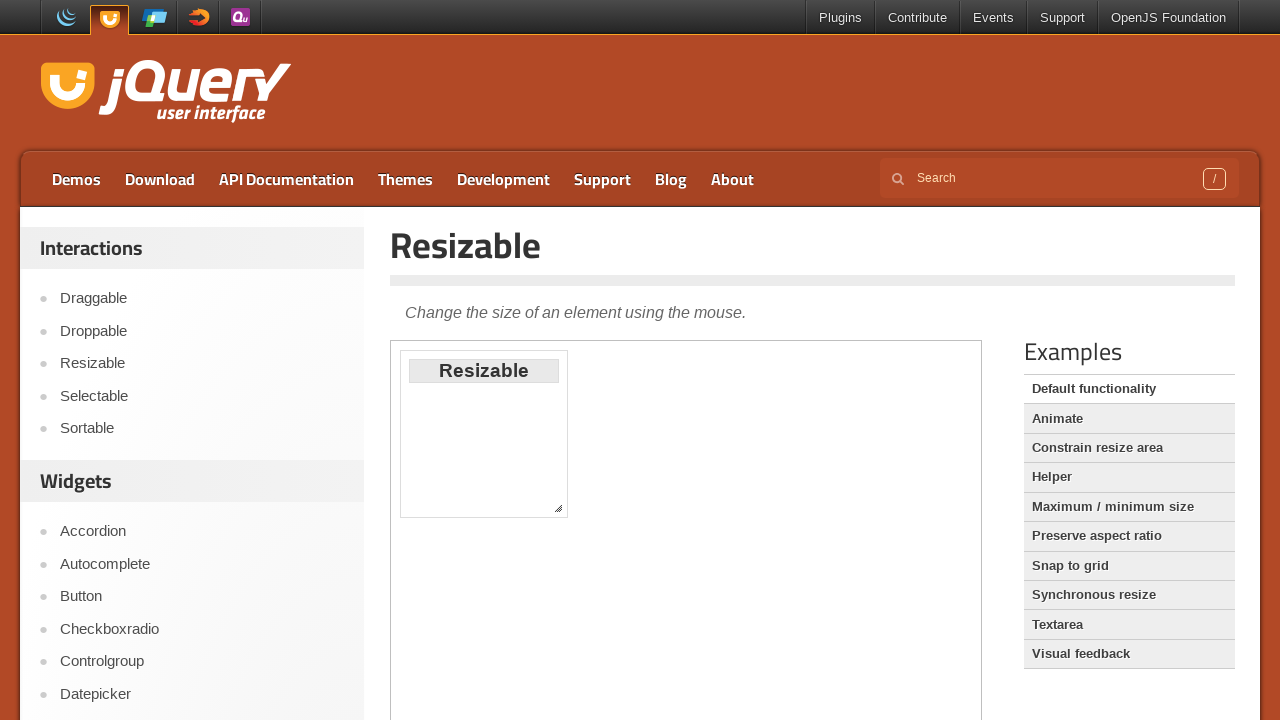

Located resizable element within iframe
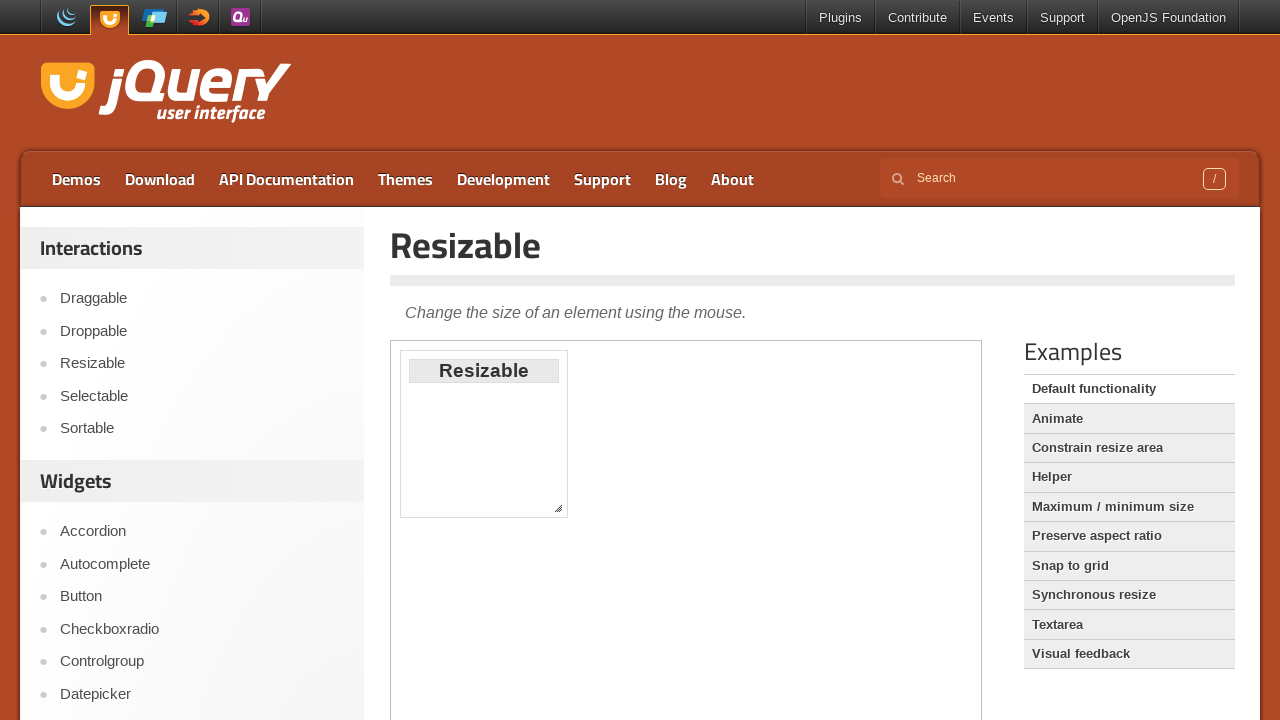

Right-clicked on resizable element to open context menu at (558, 508) on xpath=//iframe[@class='demo-frame'] >> internal:control=enter-frame >> xpath=//d
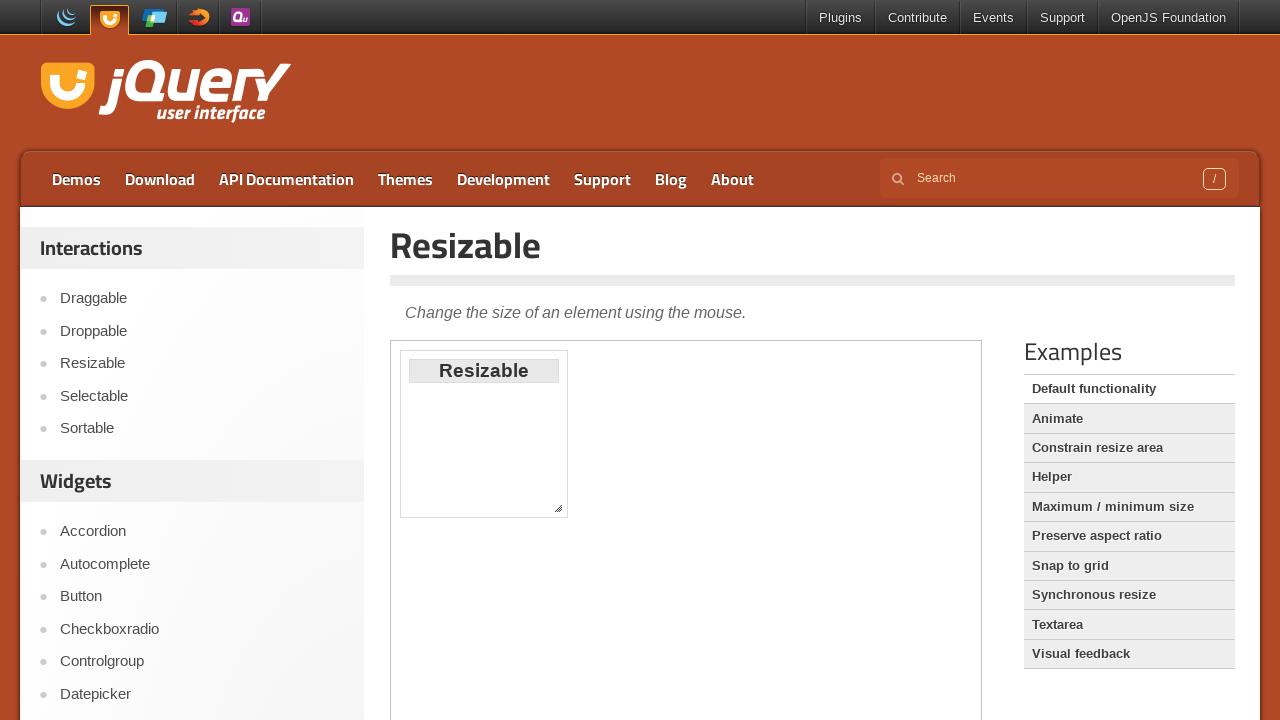

Pressed ArrowDown to navigate context menu
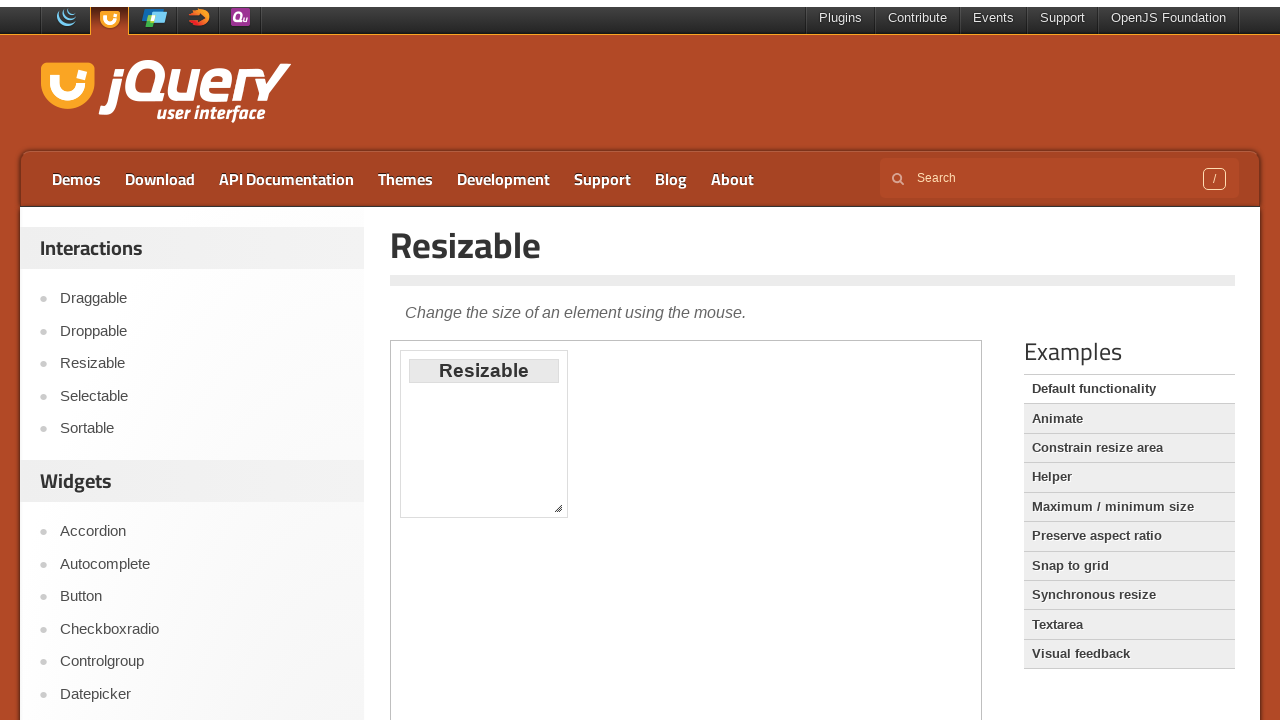

Pressed ArrowDown again to navigate context menu
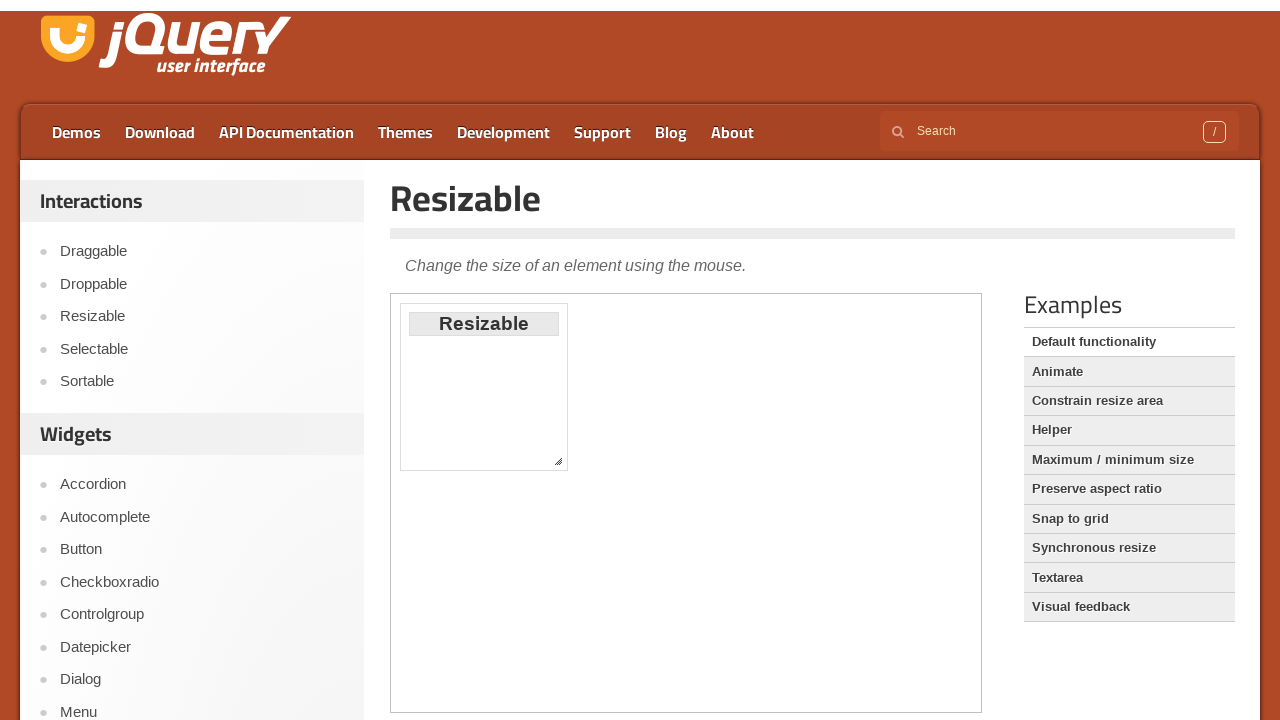

Pressed ArrowDown third time to navigate context menu
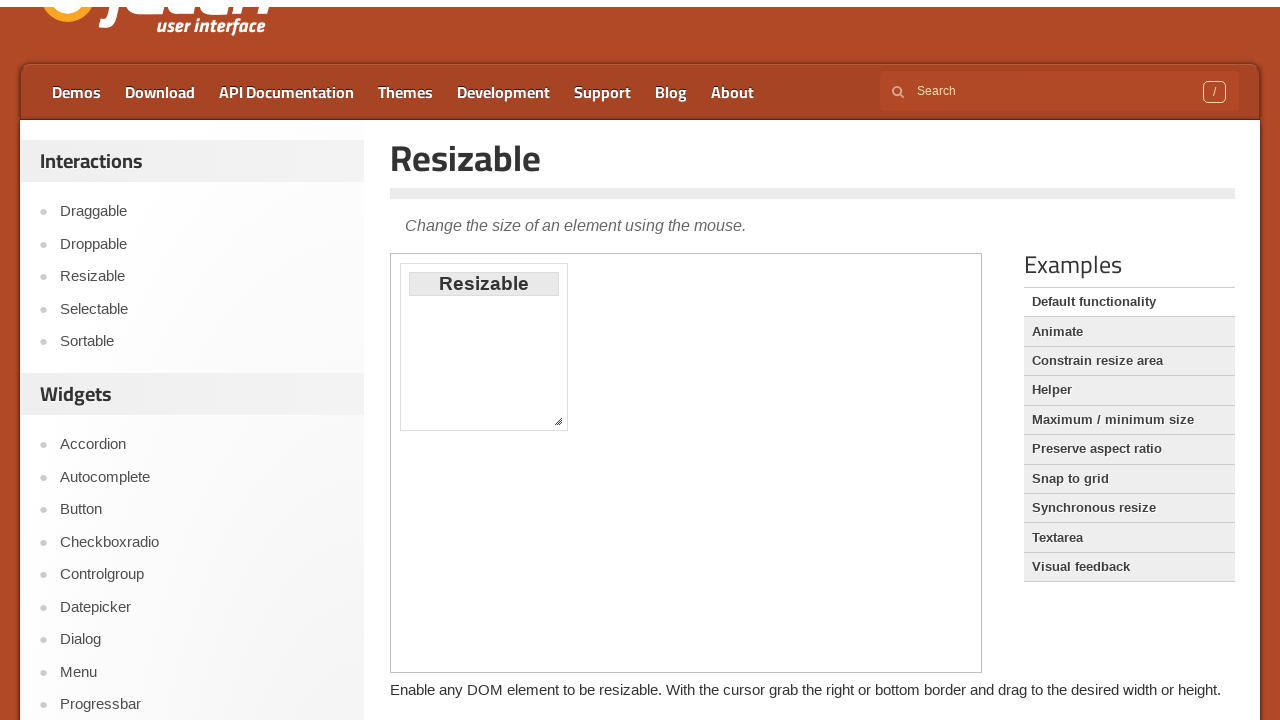

Pressed Enter to select context menu option
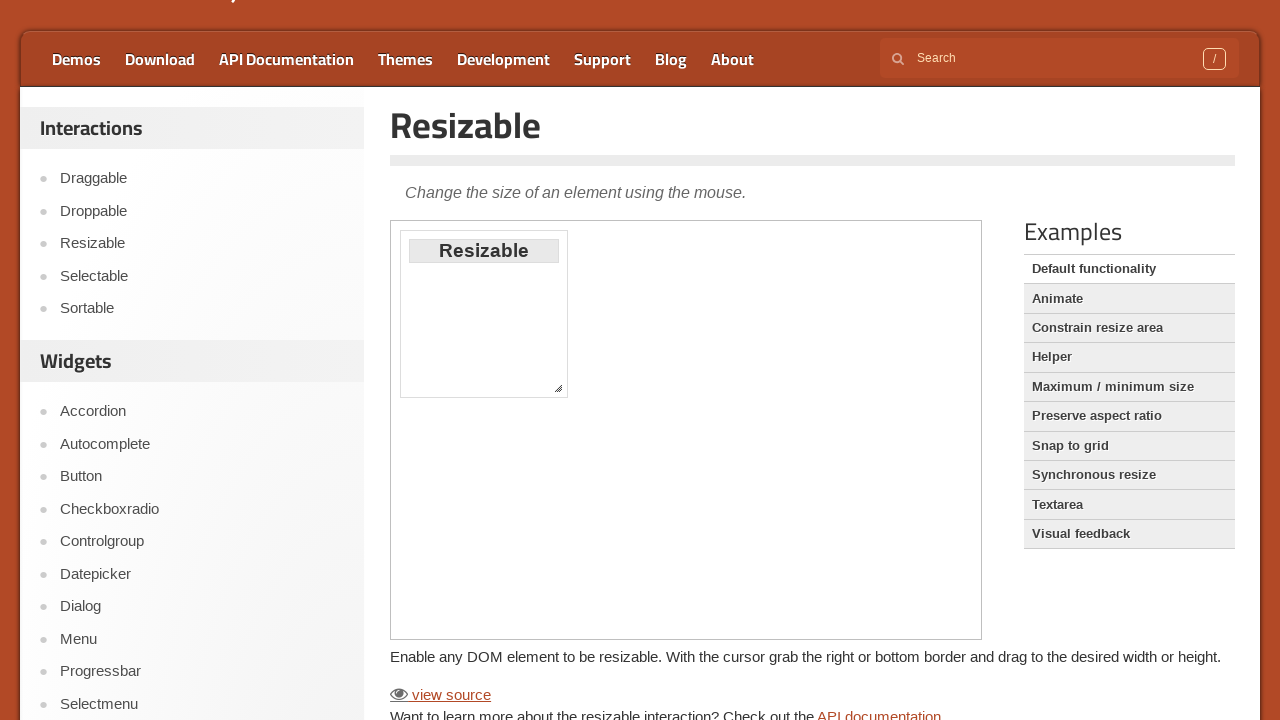

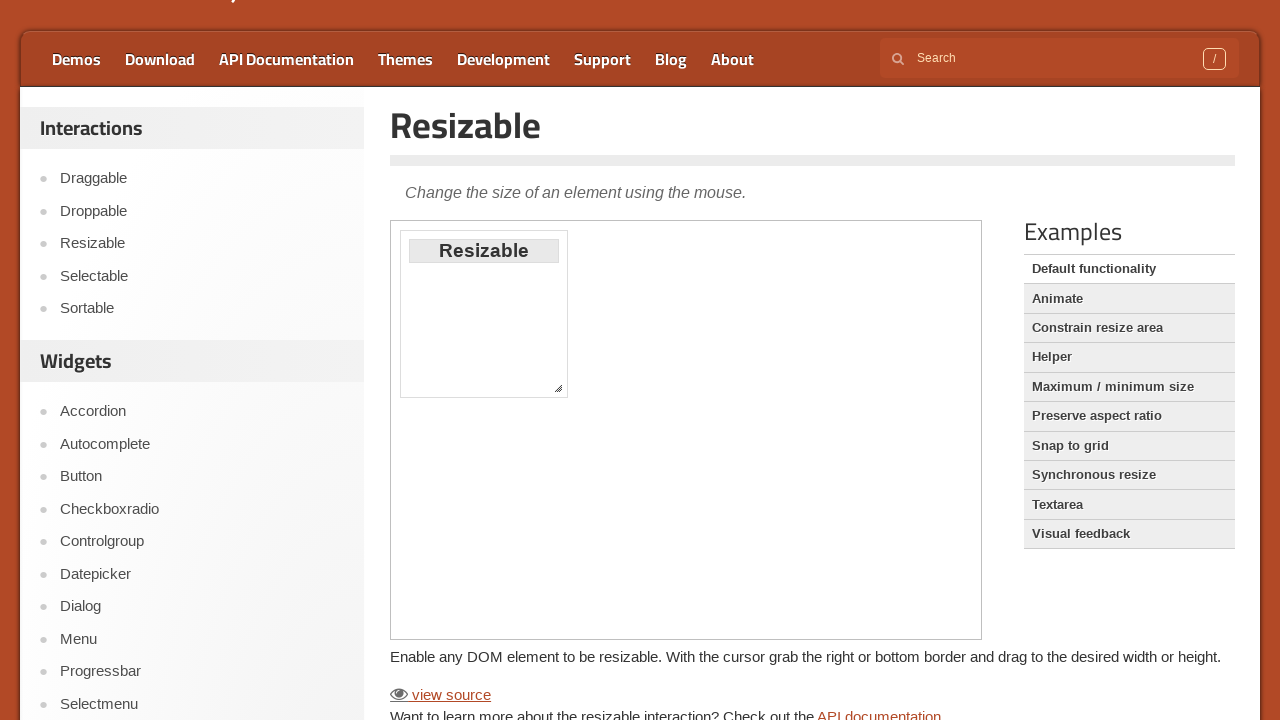